Navigates to Form Authentication page and verifies the URL is correct

Starting URL: https://the-internet.herokuapp.com/

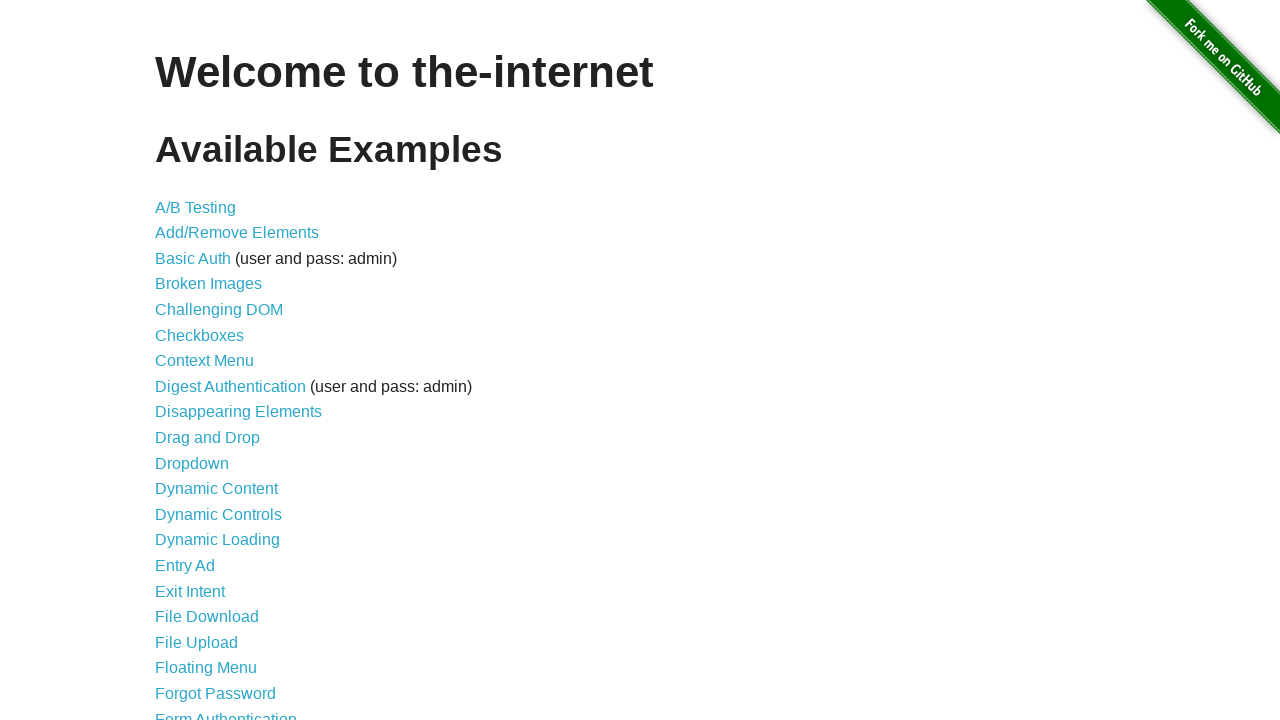

Clicked on Form Authentication link at (226, 712) on a:text('Form Authentication')
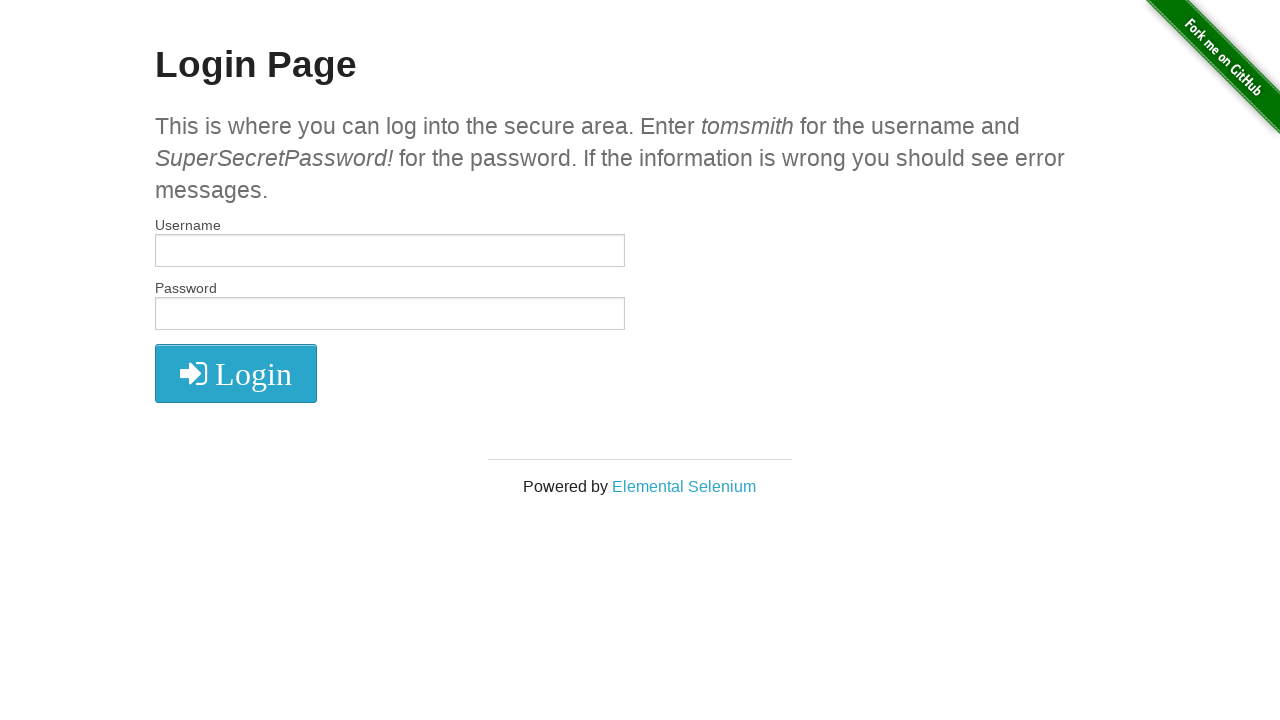

Verified URL is correct - navigated to Form Authentication page
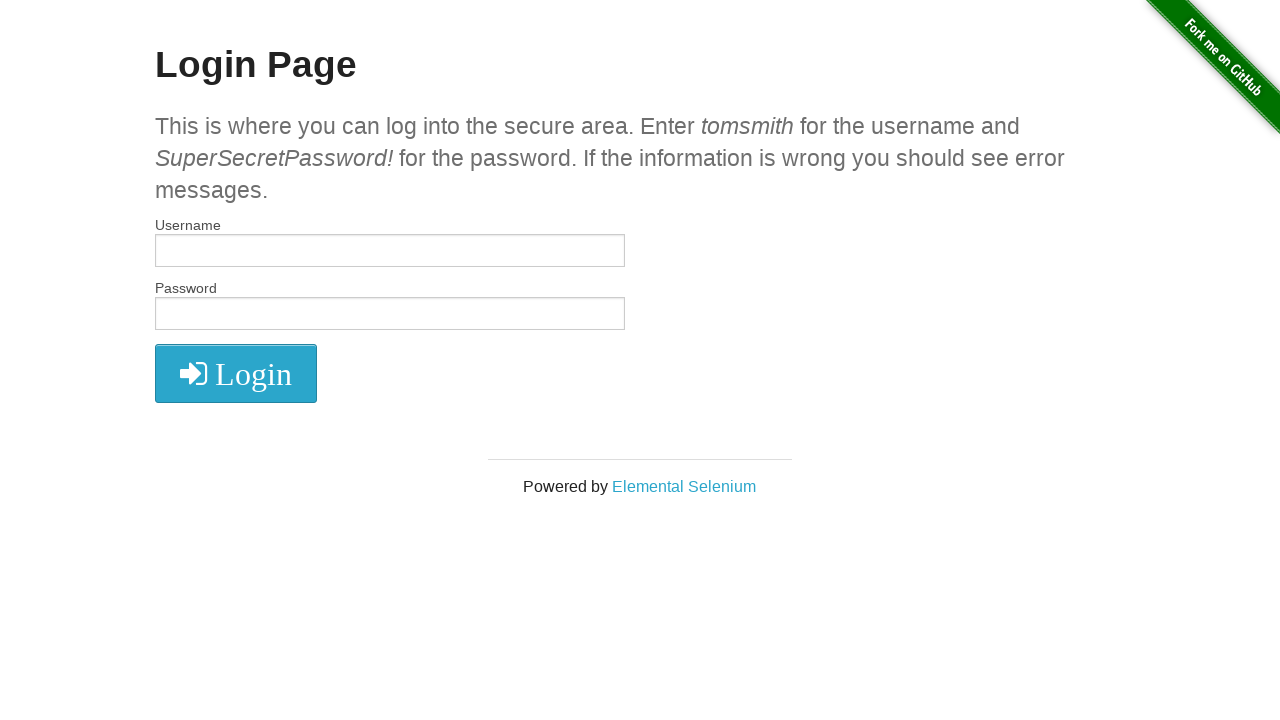

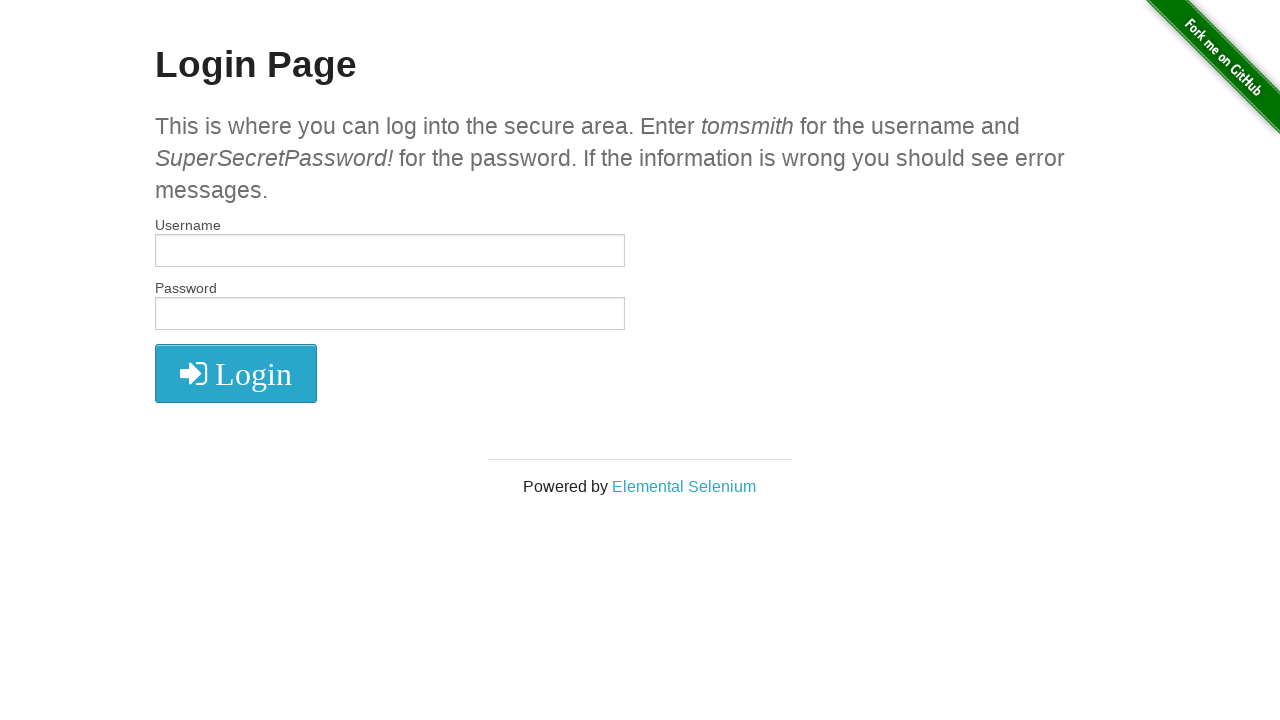